Navigates to Playwright Python documentation page and clicks on the 'Docs' link to verify navigation functionality

Starting URL: https://playwright.dev/python

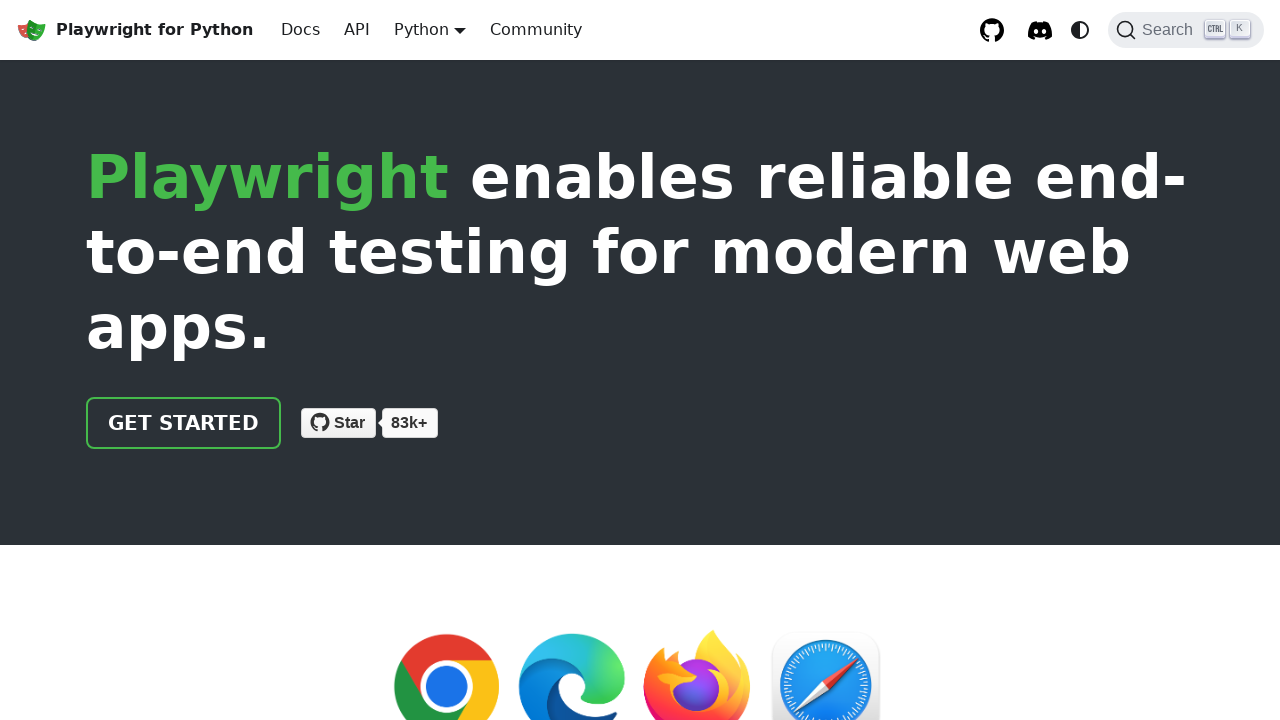

Navigated to Playwright Python documentation homepage
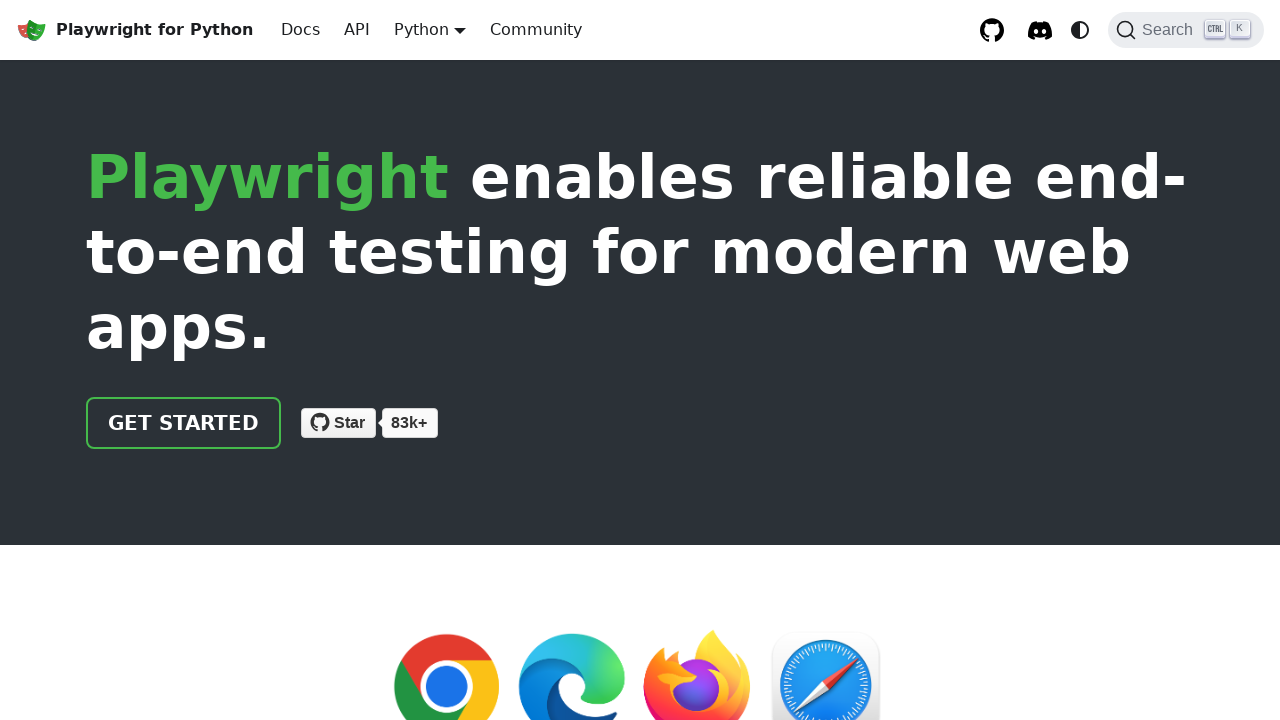

Clicked the 'Docs' link in navigation at (300, 30) on internal:role=link[name="Docs"i]
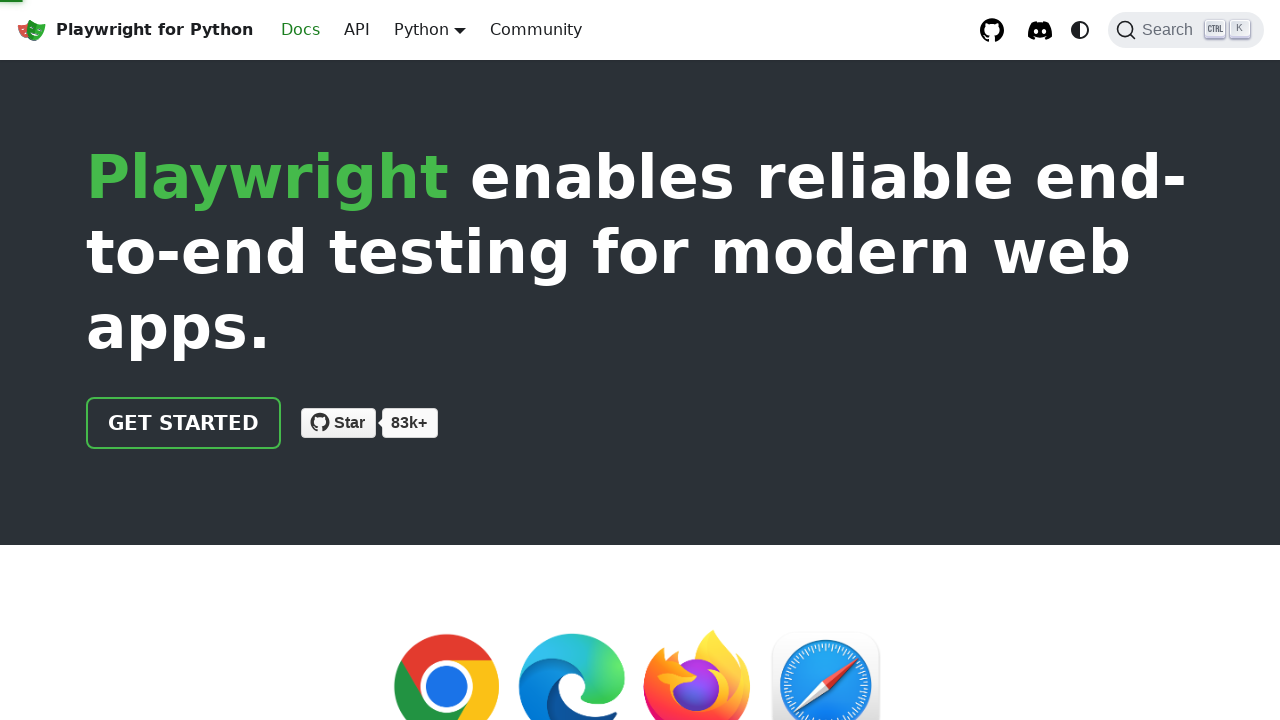

Network requests completed and page fully loaded
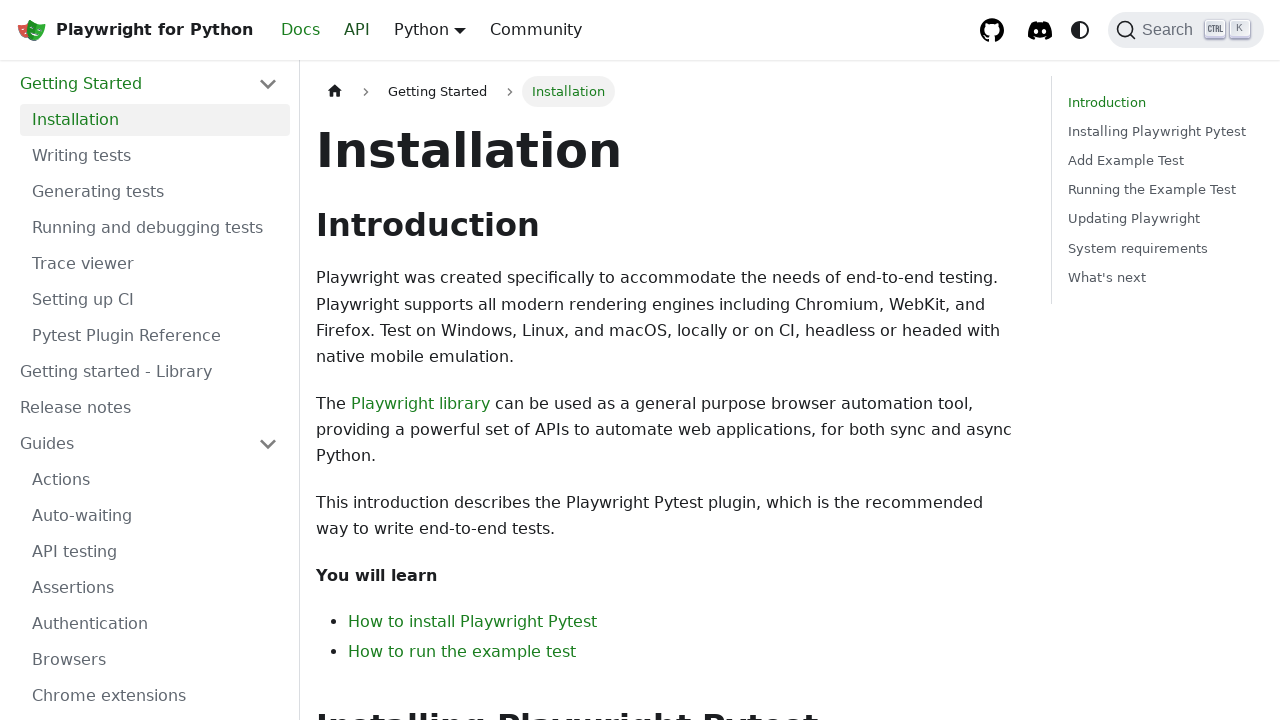

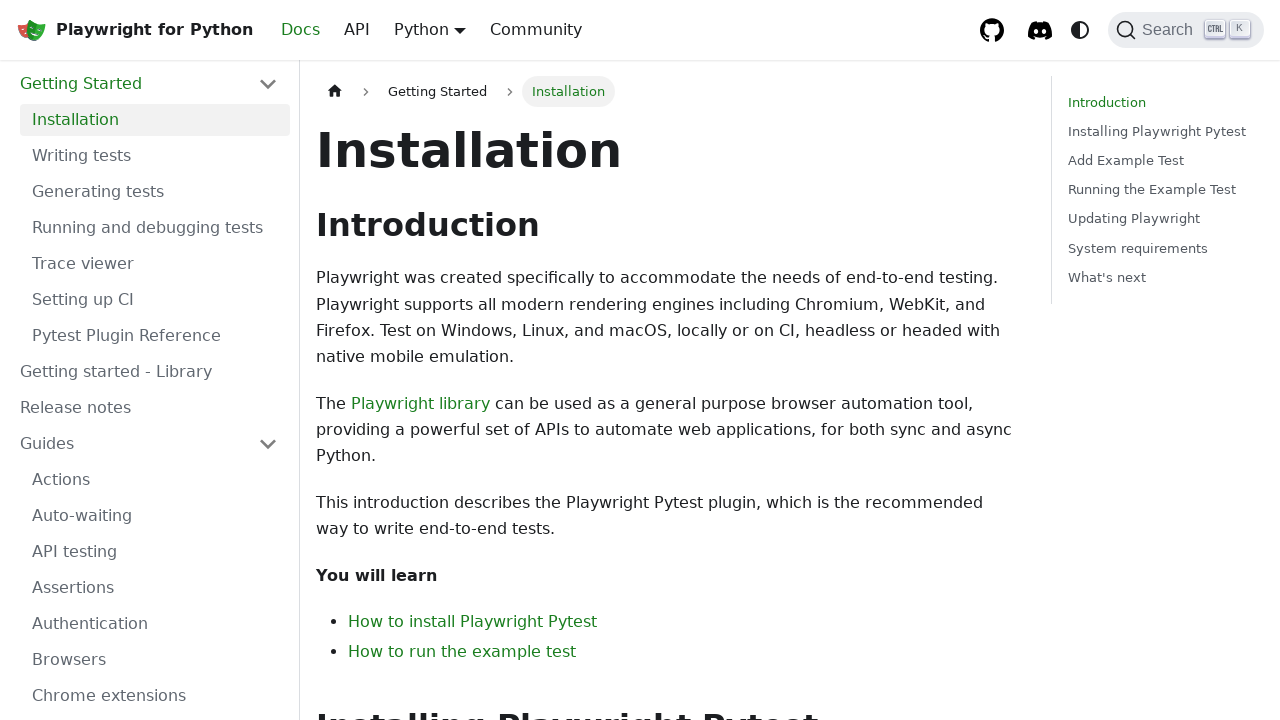